Tests dropdown selection using Selenium's Select helper to choose an option by visible text

Starting URL: https://the-internet.herokuapp.com/dropdown

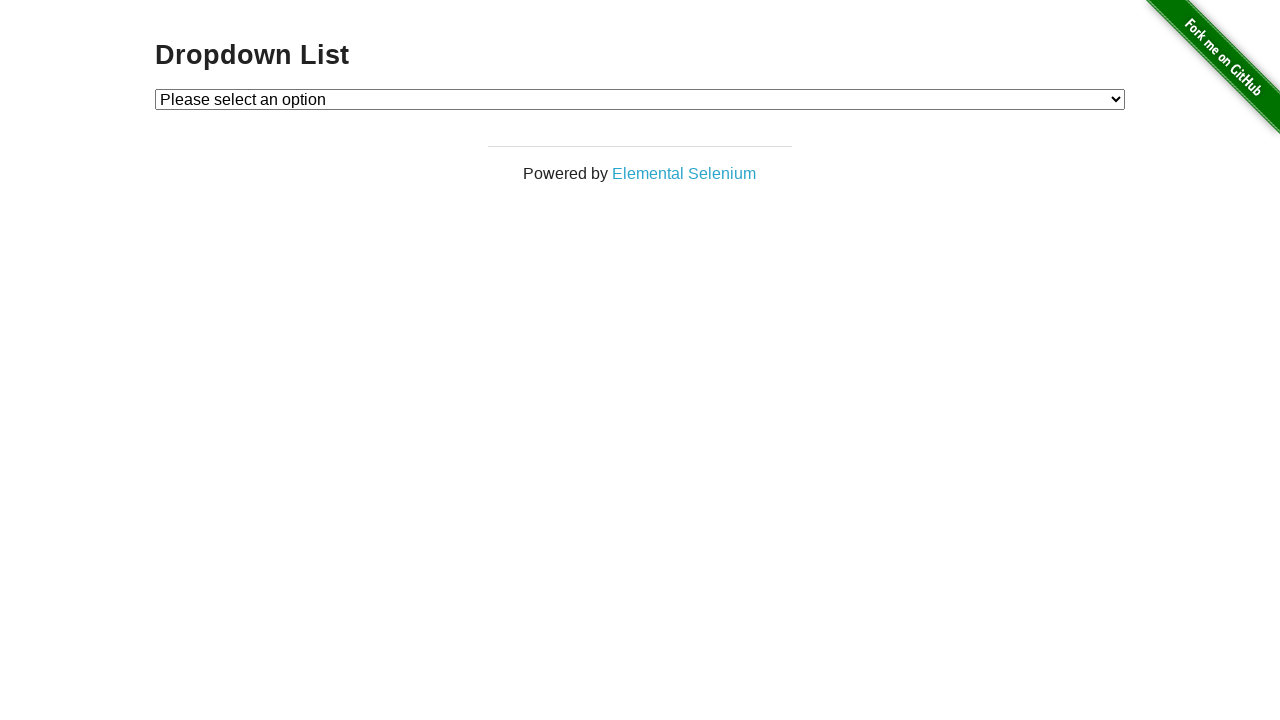

Navigated to dropdown test page
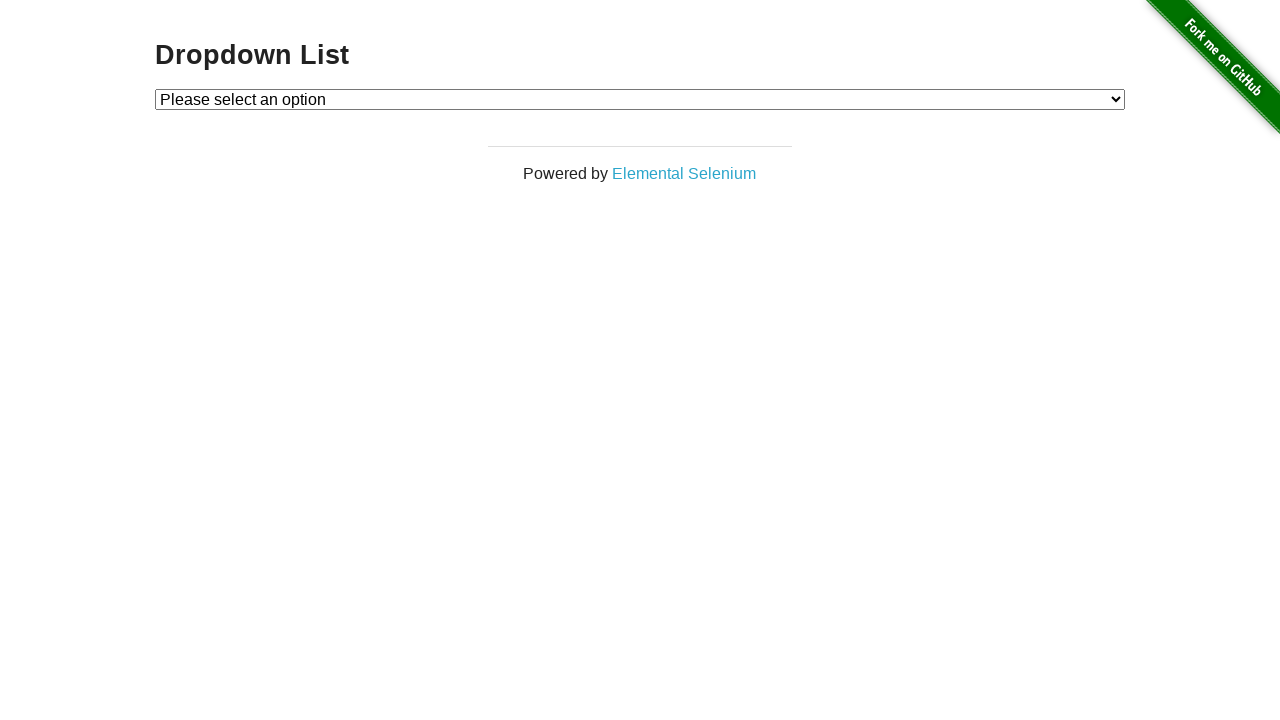

Selected 'Option 1' from dropdown on #dropdown
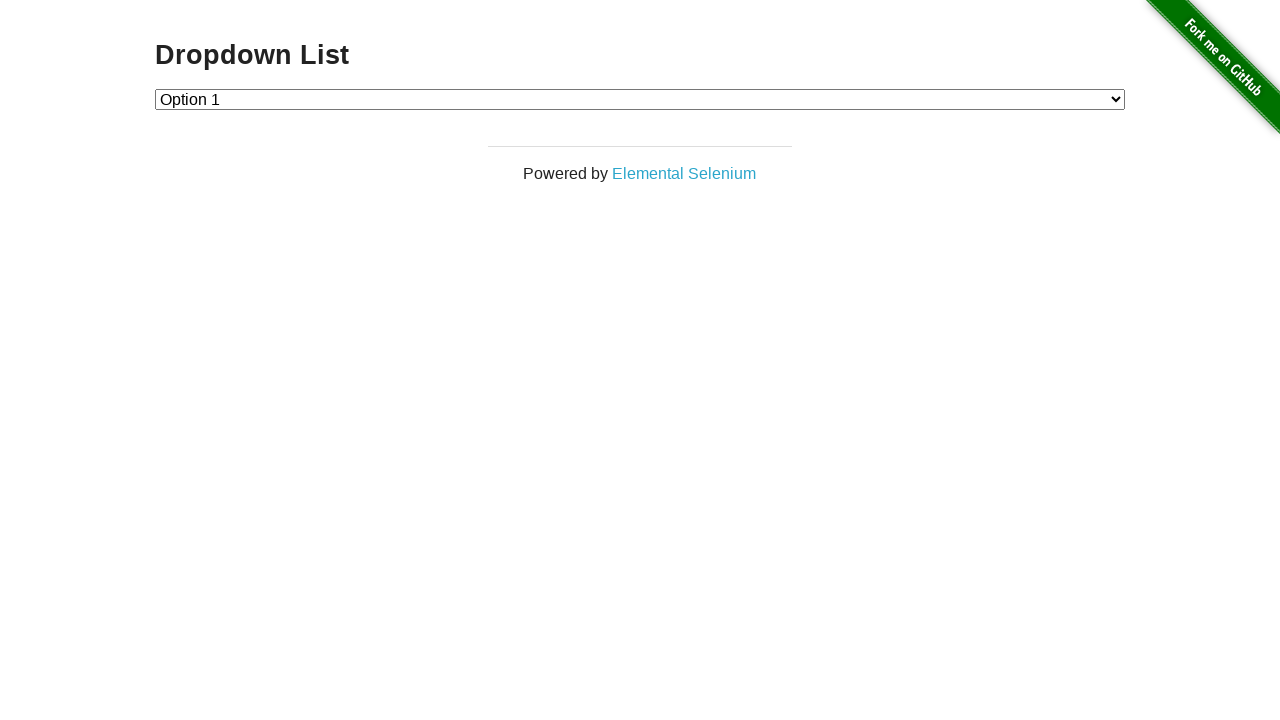

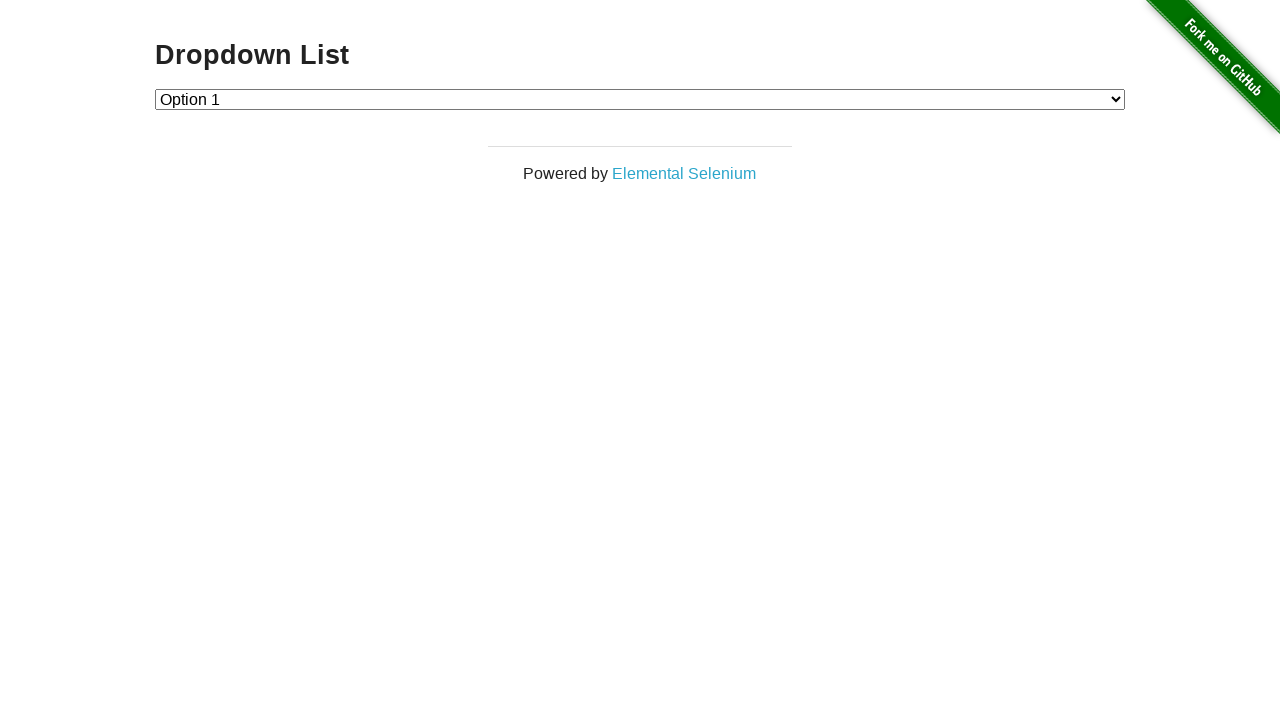